Navigates to wisequarter.com and verifies the URL contains the expected domain name

Starting URL: https://www.wisequarter.com

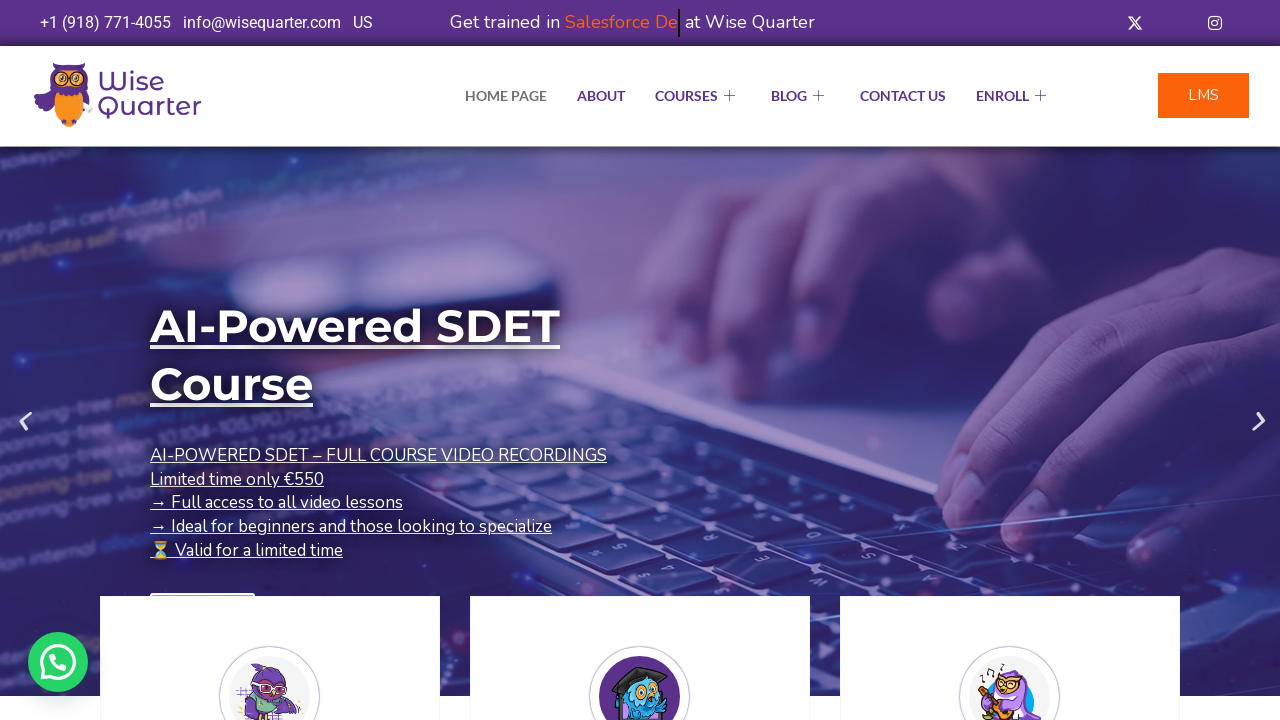

Navigated to https://www.wisequarter.com
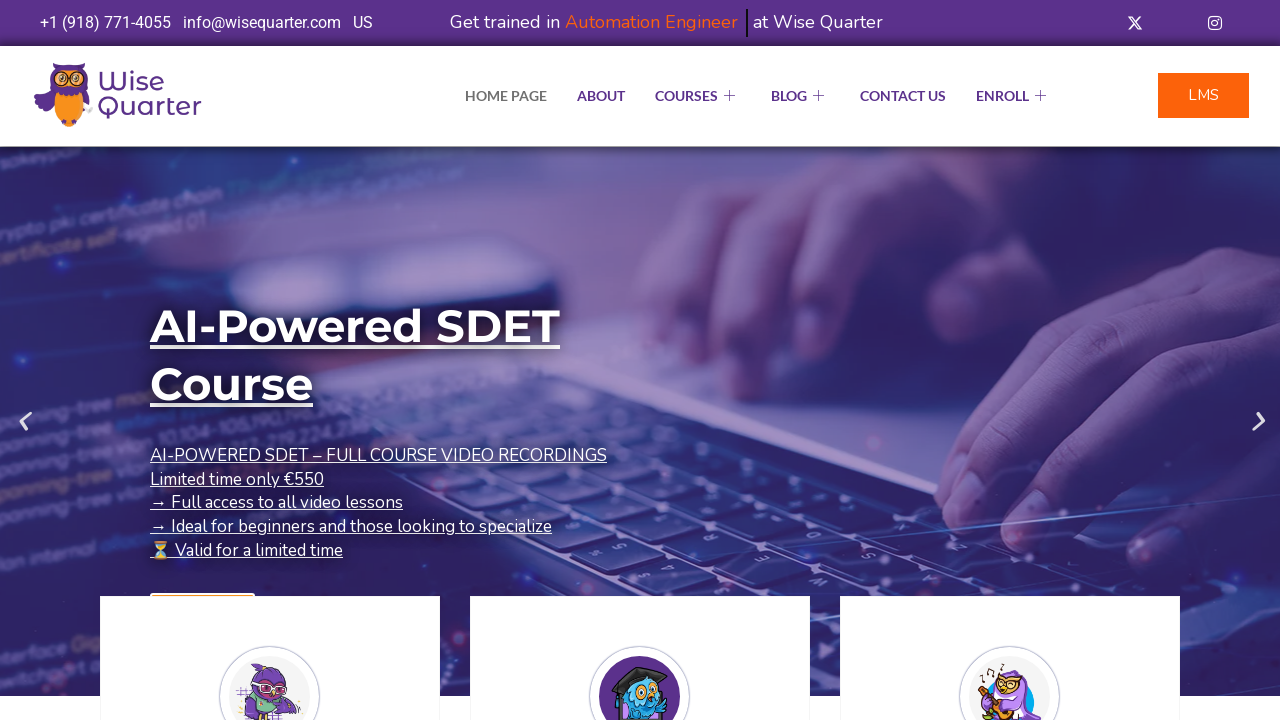

Verified URL contains 'wisequarter' domain name
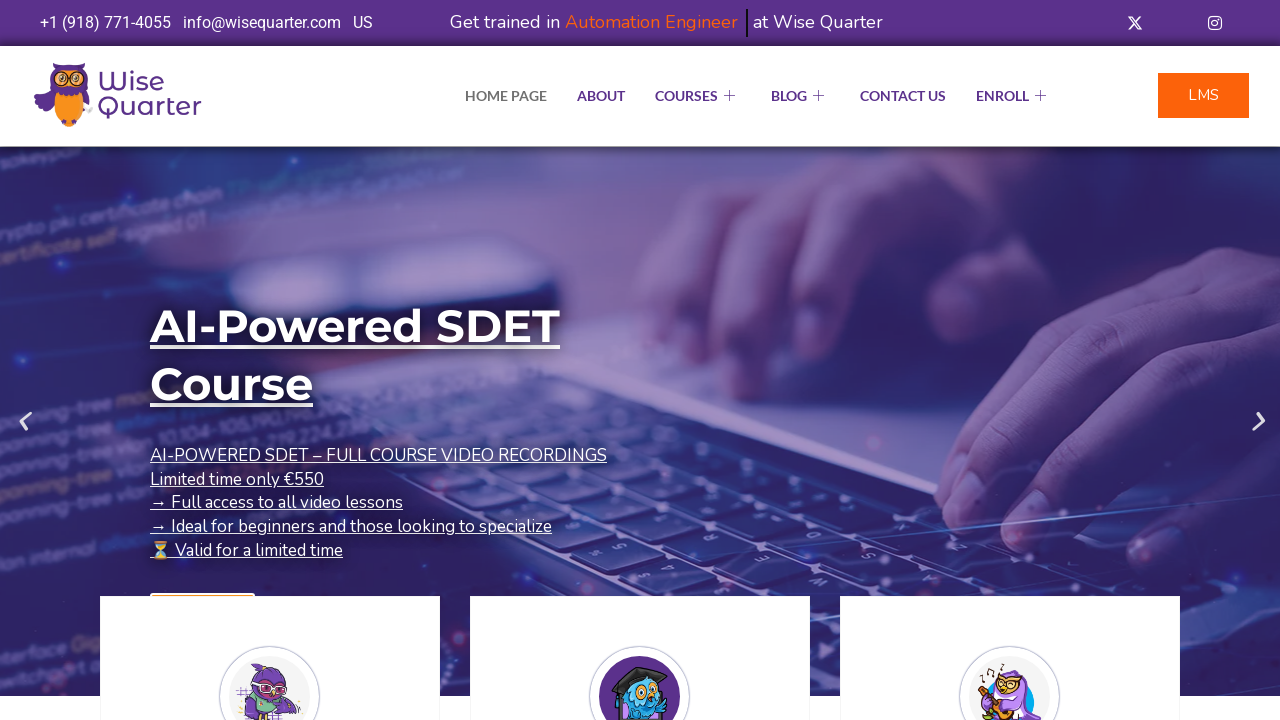

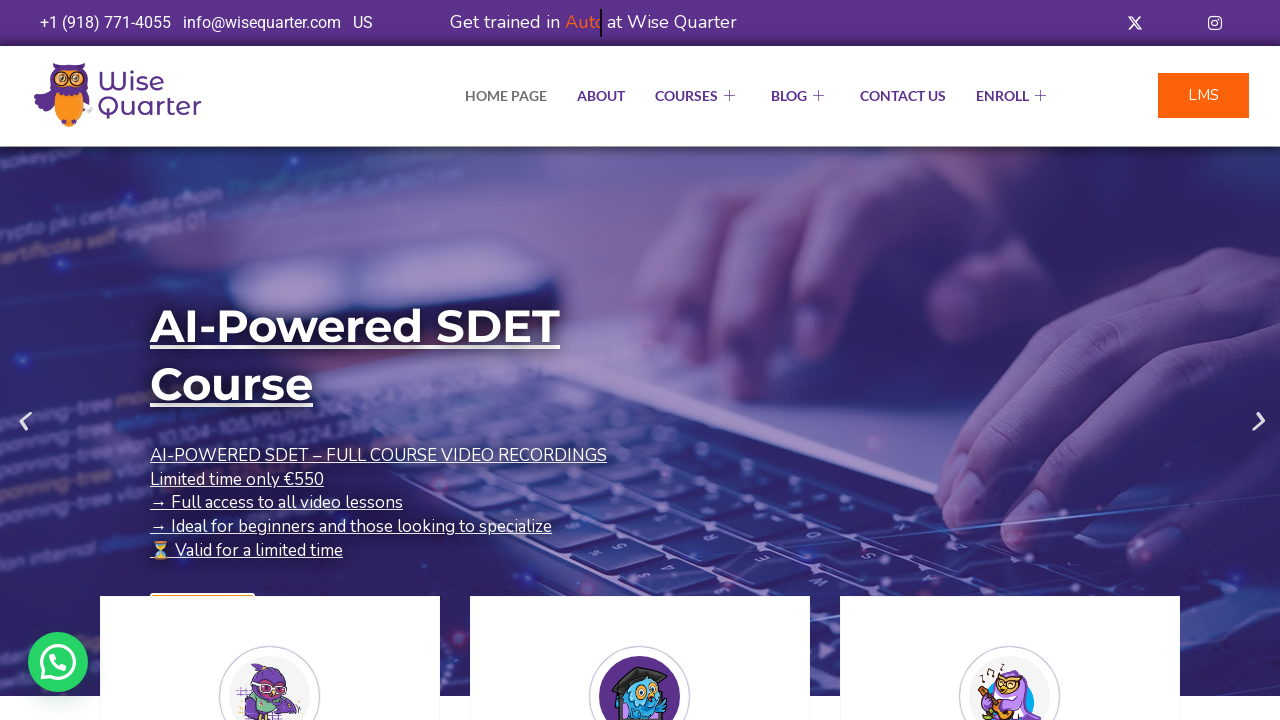